Tests clicking on the Get Started button on the homepage and verifies navigation to getting started docs

Starting URL: https://webdriver.io

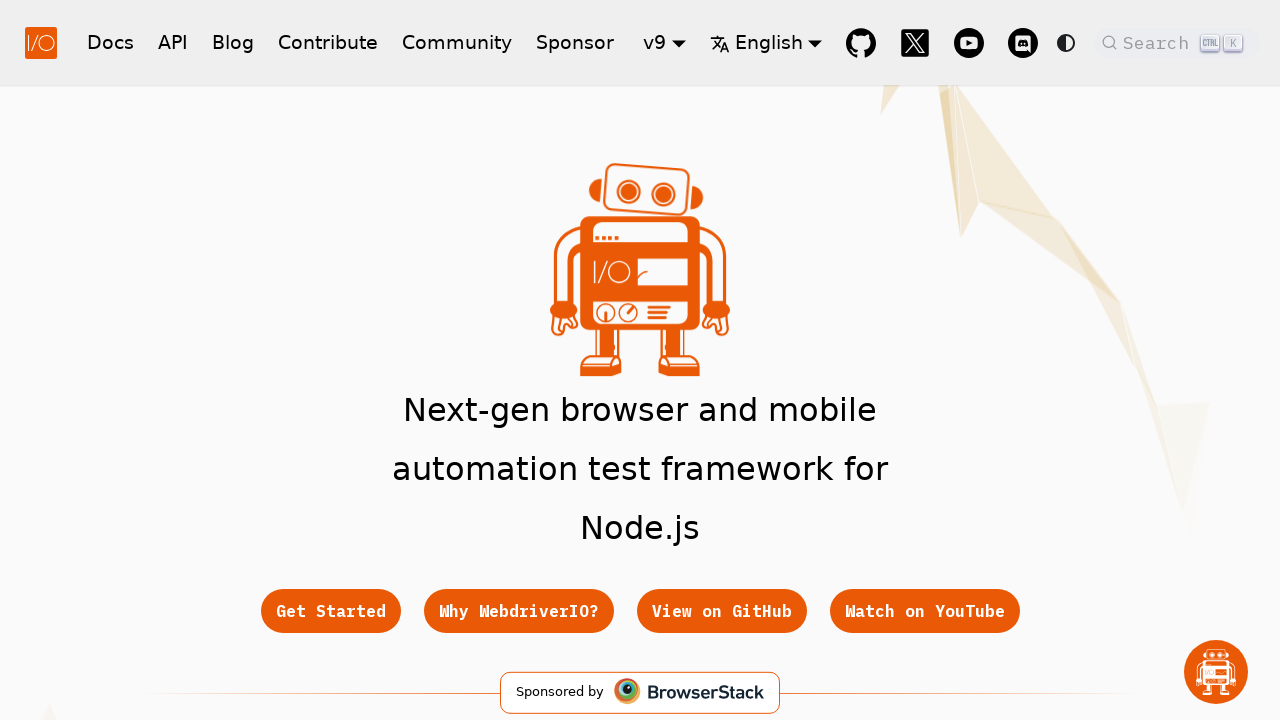

Clicked on Get Started button at (330, 611) on a.button:has-text('Get Started')
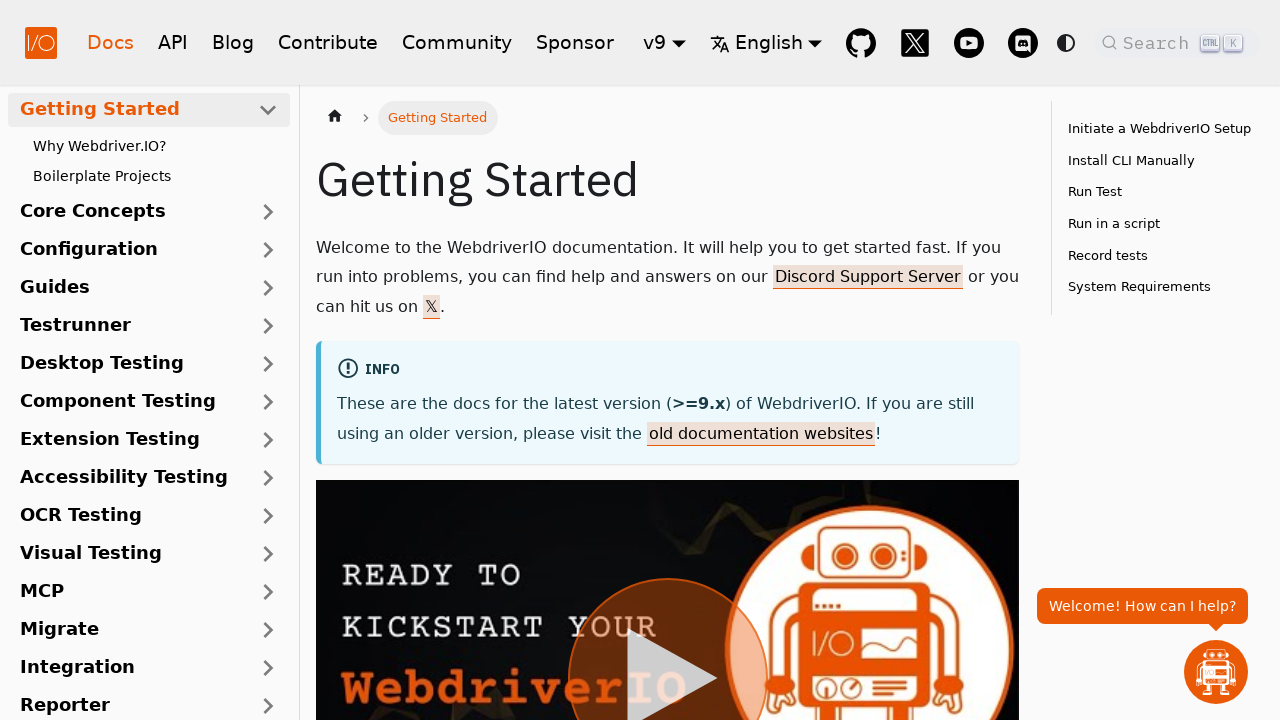

Navigated to getting started docs page
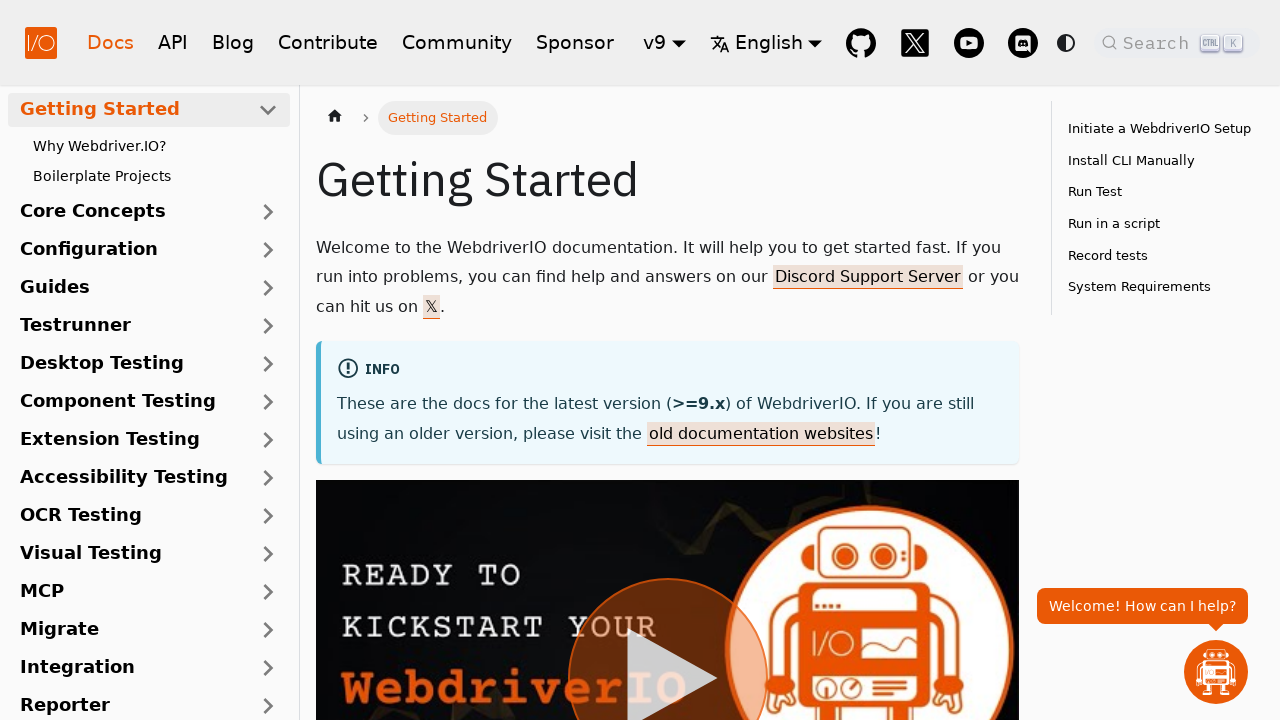

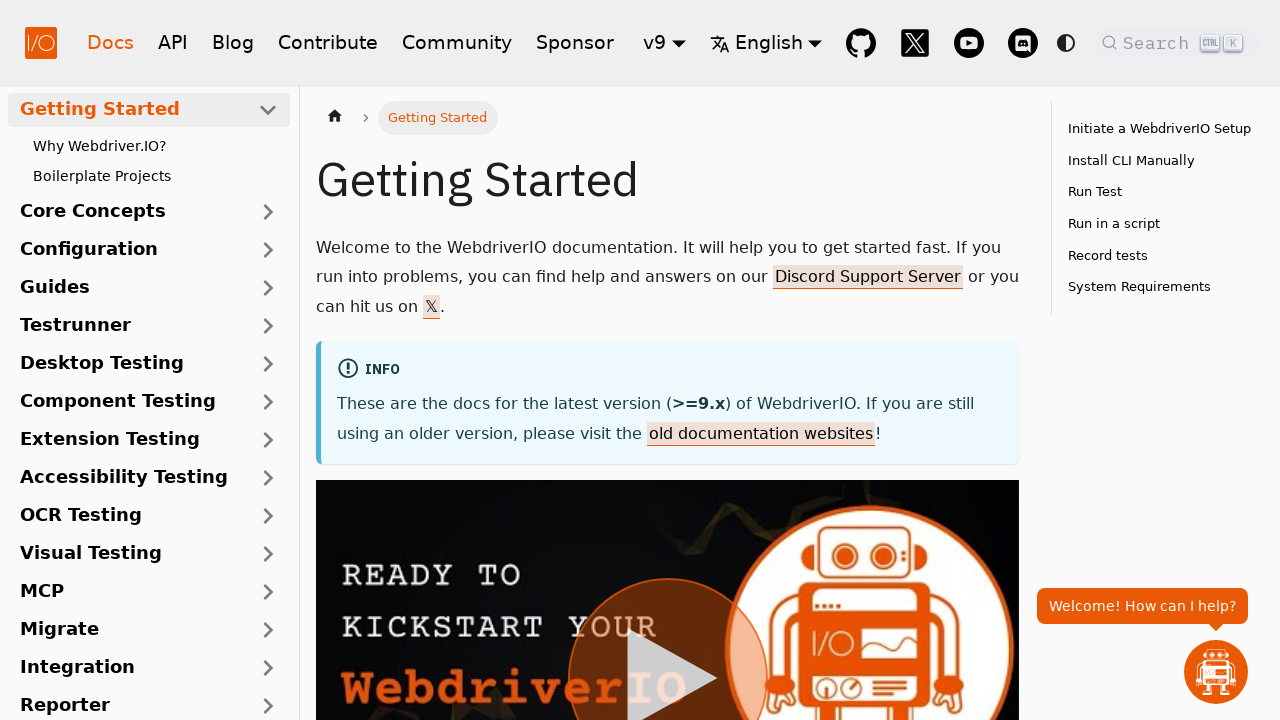